Tests dynamic loading functionality by clicking the Start button and verifying that "Hello World!" text becomes visible after loading completes

Starting URL: https://the-internet.herokuapp.com/dynamic_loading/1

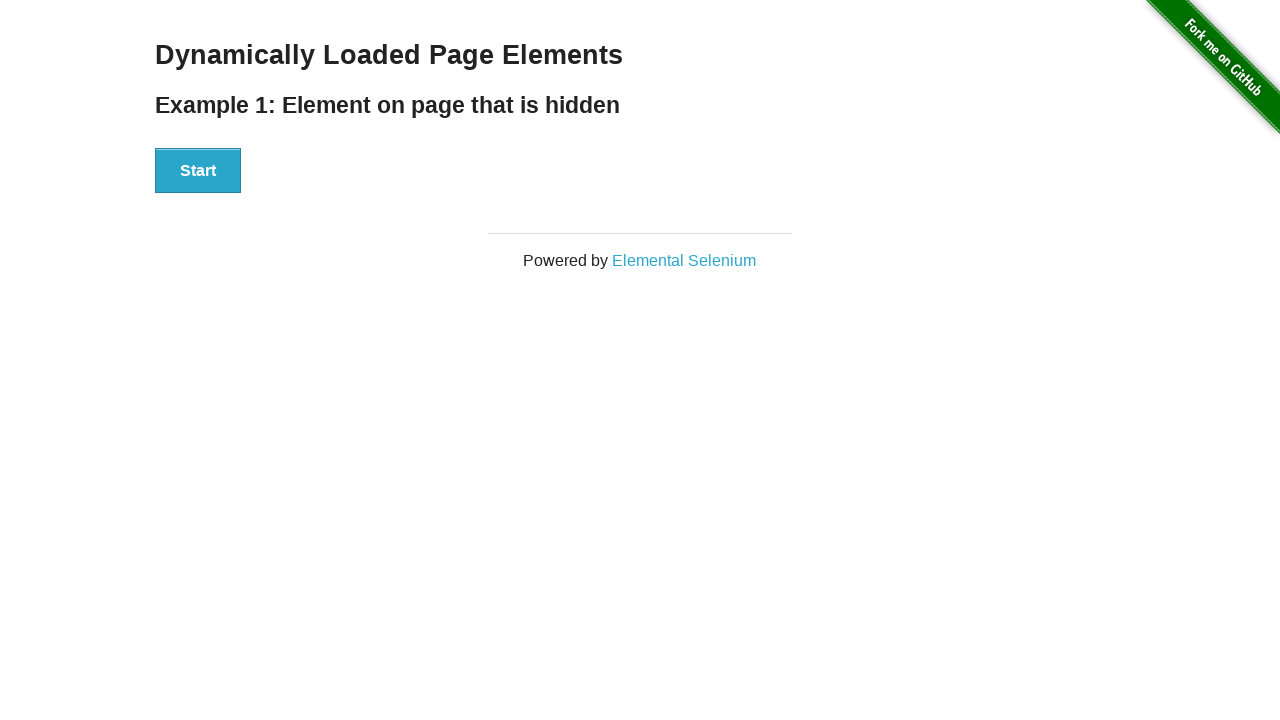

Clicked the Start button to initiate dynamic loading at (198, 171) on xpath=//div[@id='start']/button
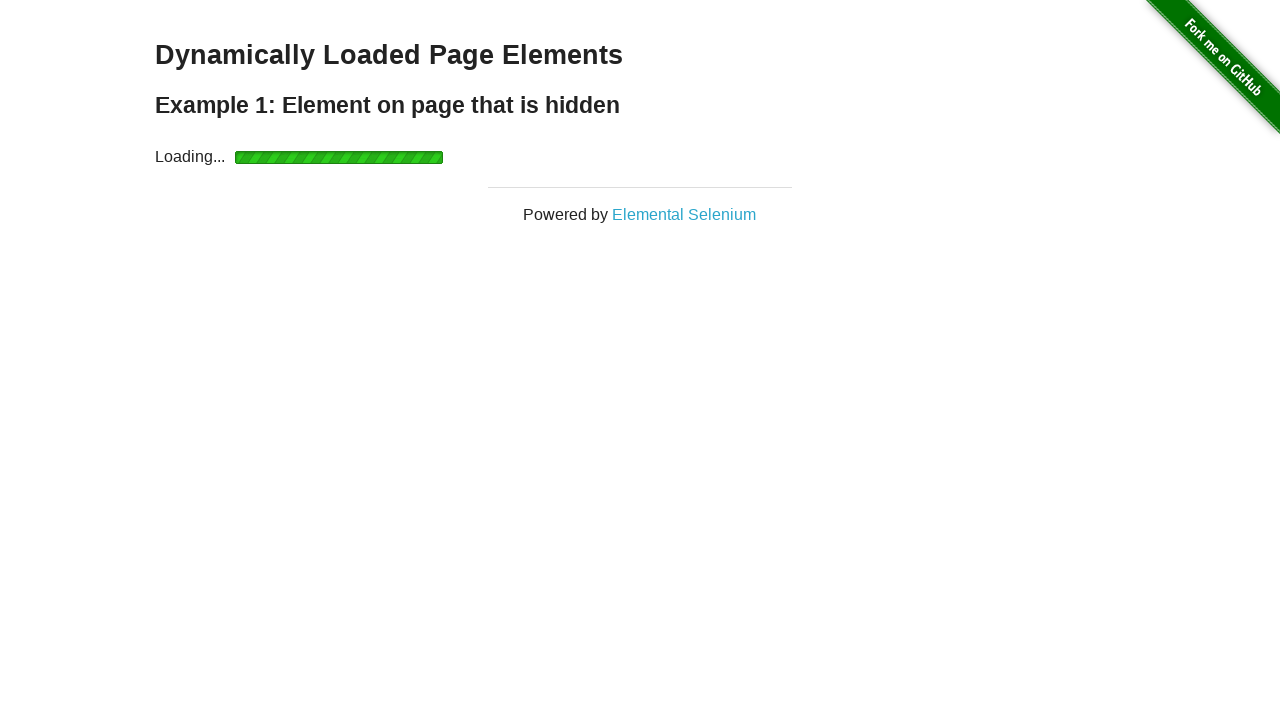

Waited for 'Hello World!' text to become visible after loading completes
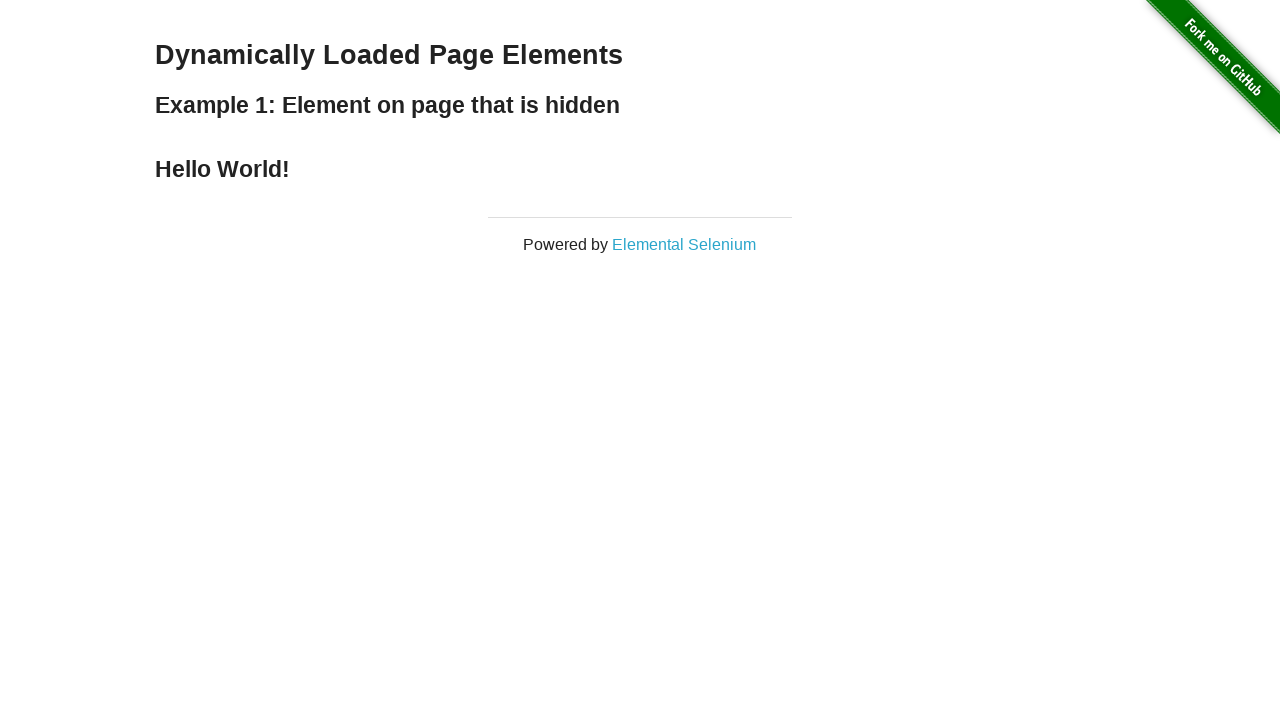

Verified that 'Hello World!' text is visible
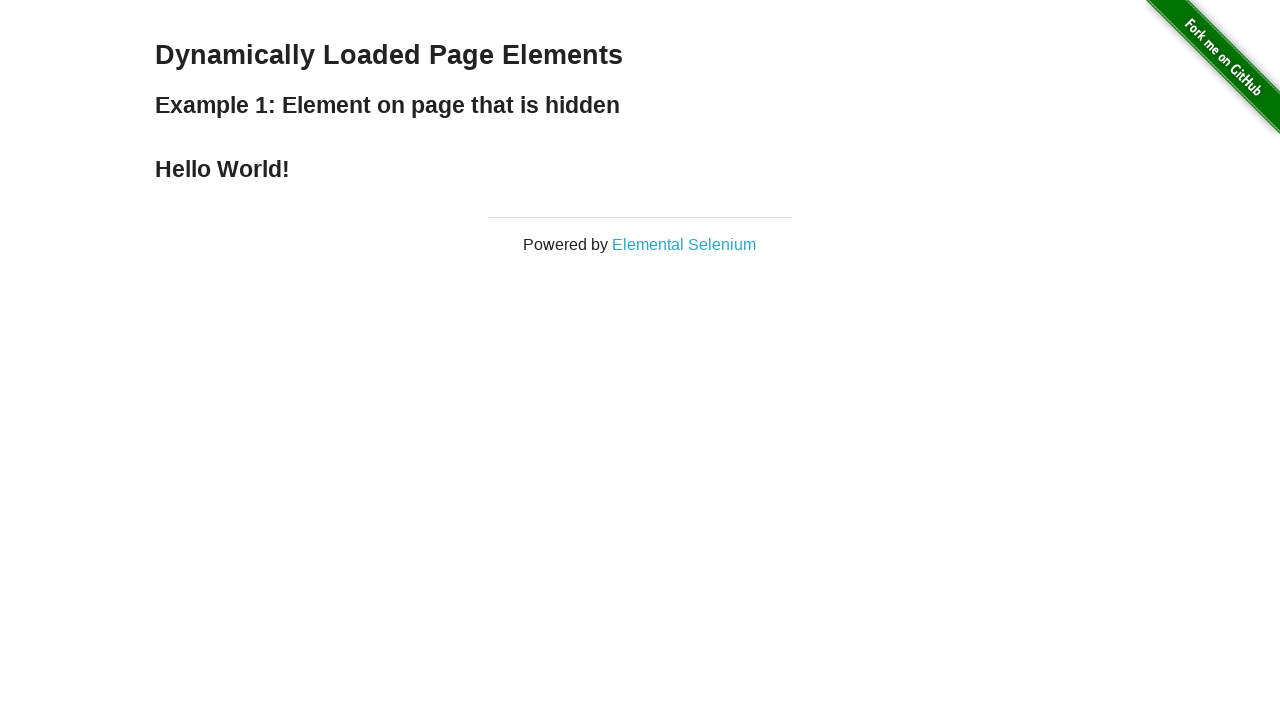

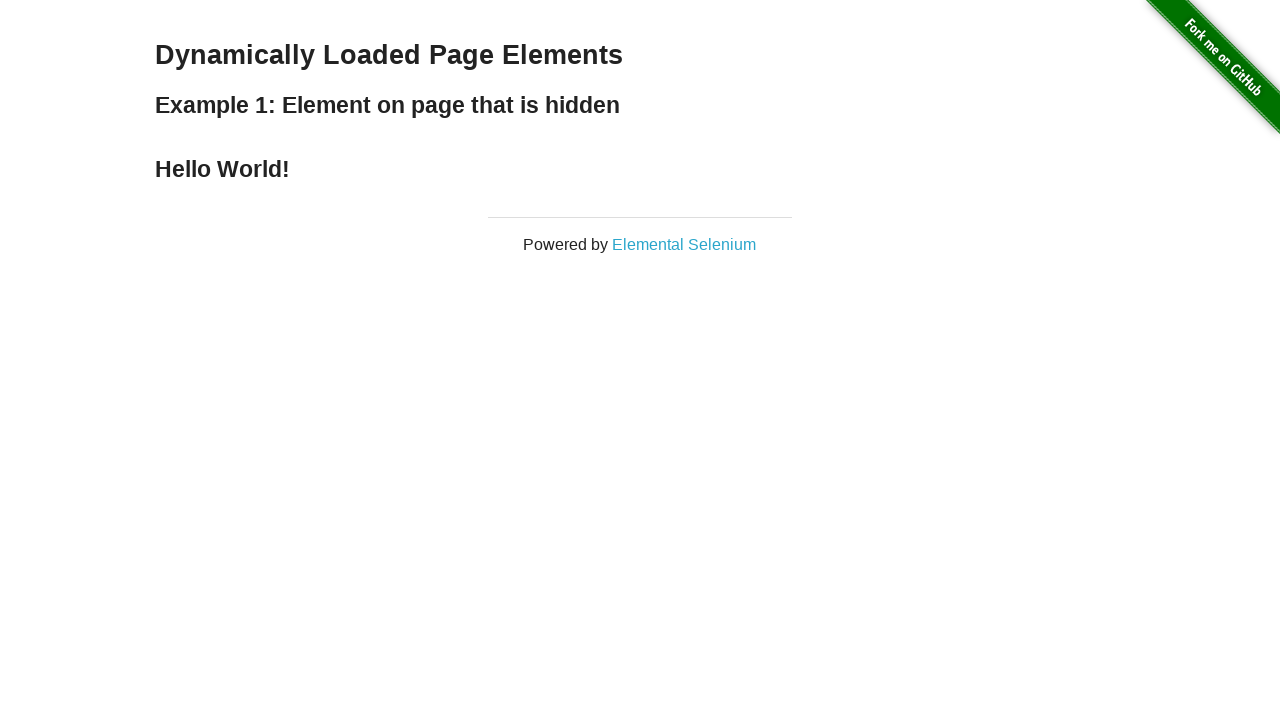